Tests frame and iframe handling by switching between multiple frames and filling text inputs in each frame, including interaction with a nested iframe

Starting URL: https://ui.vision/demo/webtest/frames/

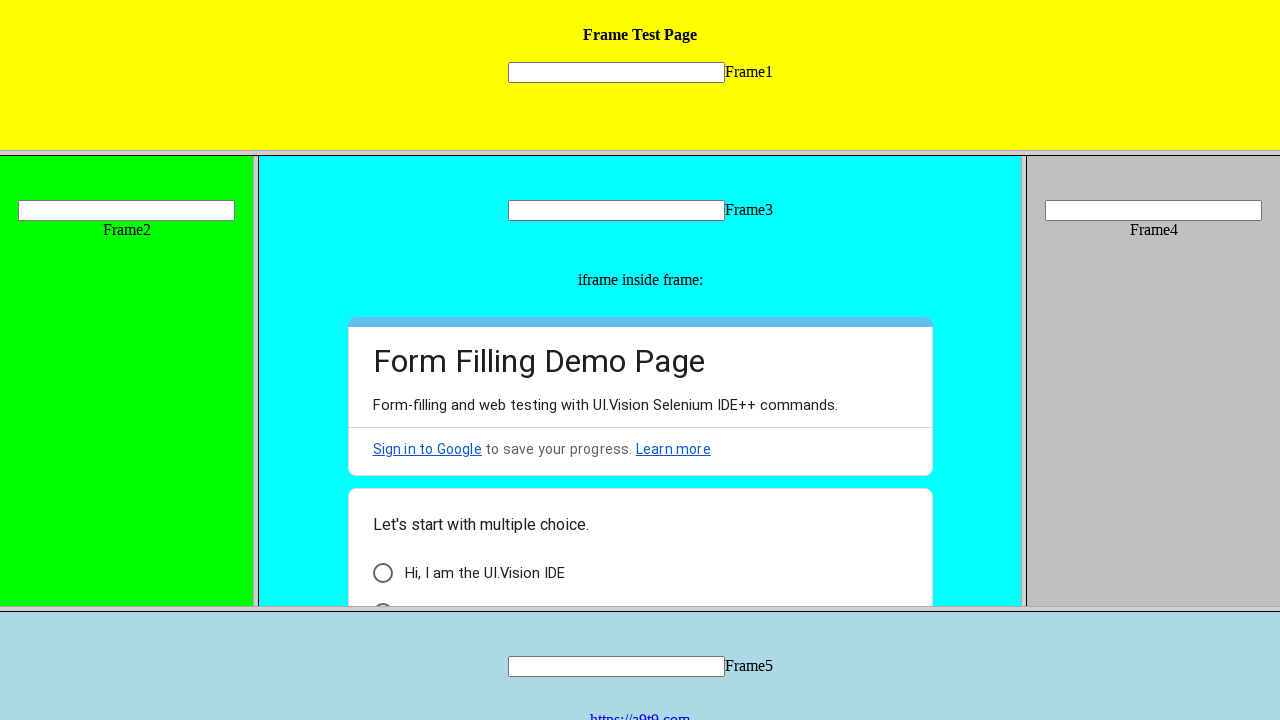

Located frame 1 with src='frame_1.html'
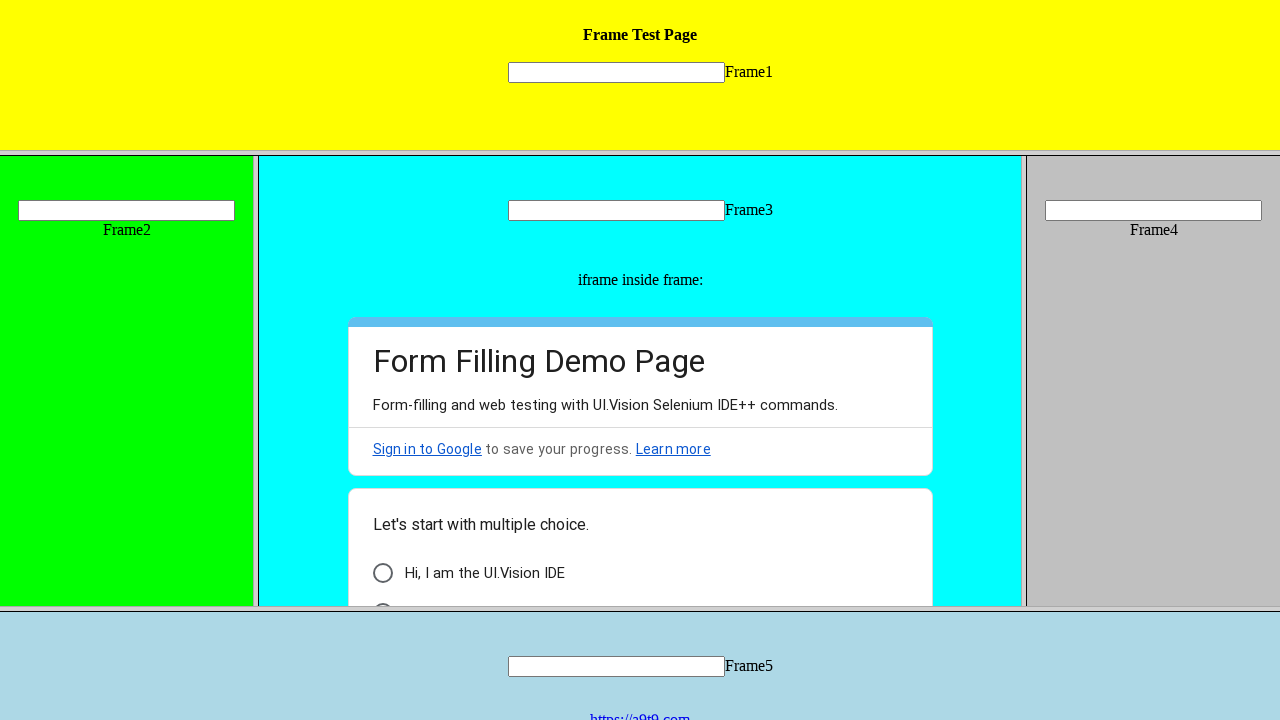

Filled text input in Frame 1 with 'WELCOME Frame 1' on frame[src='frame_1.html'] >> internal:control=enter-frame >> input[name='mytext1
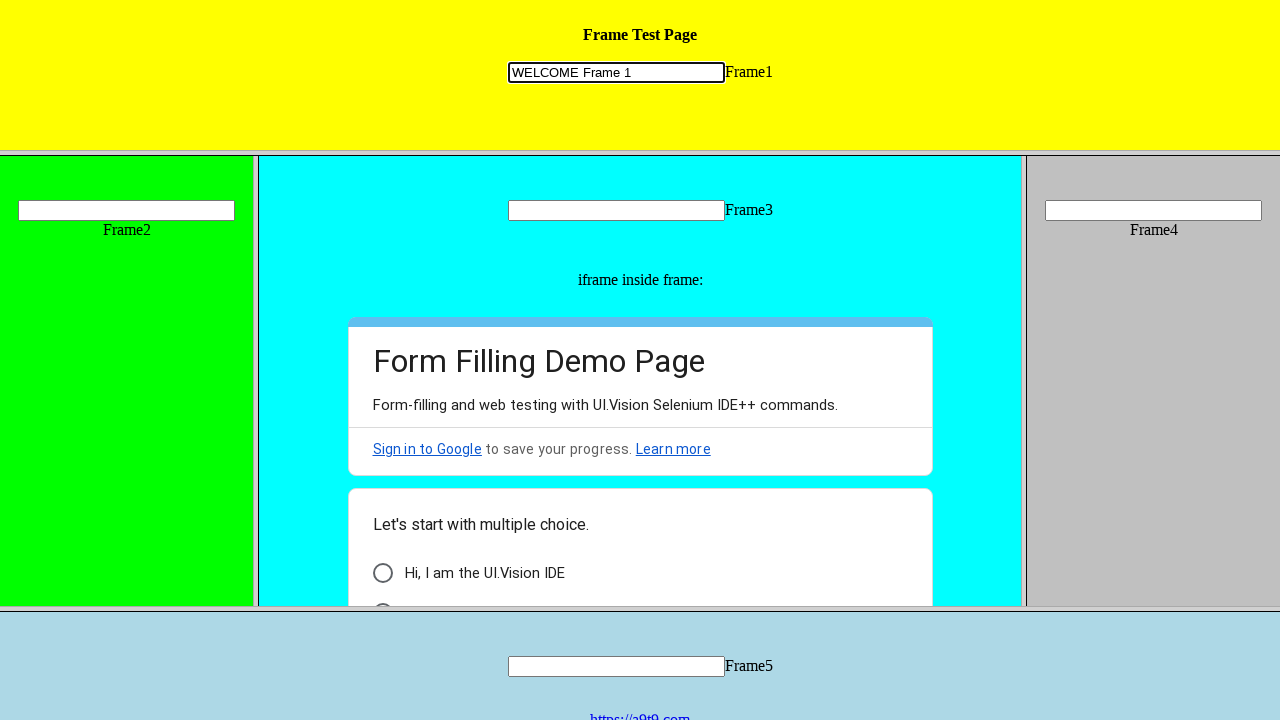

Located frame 2 with src='frame_2.html'
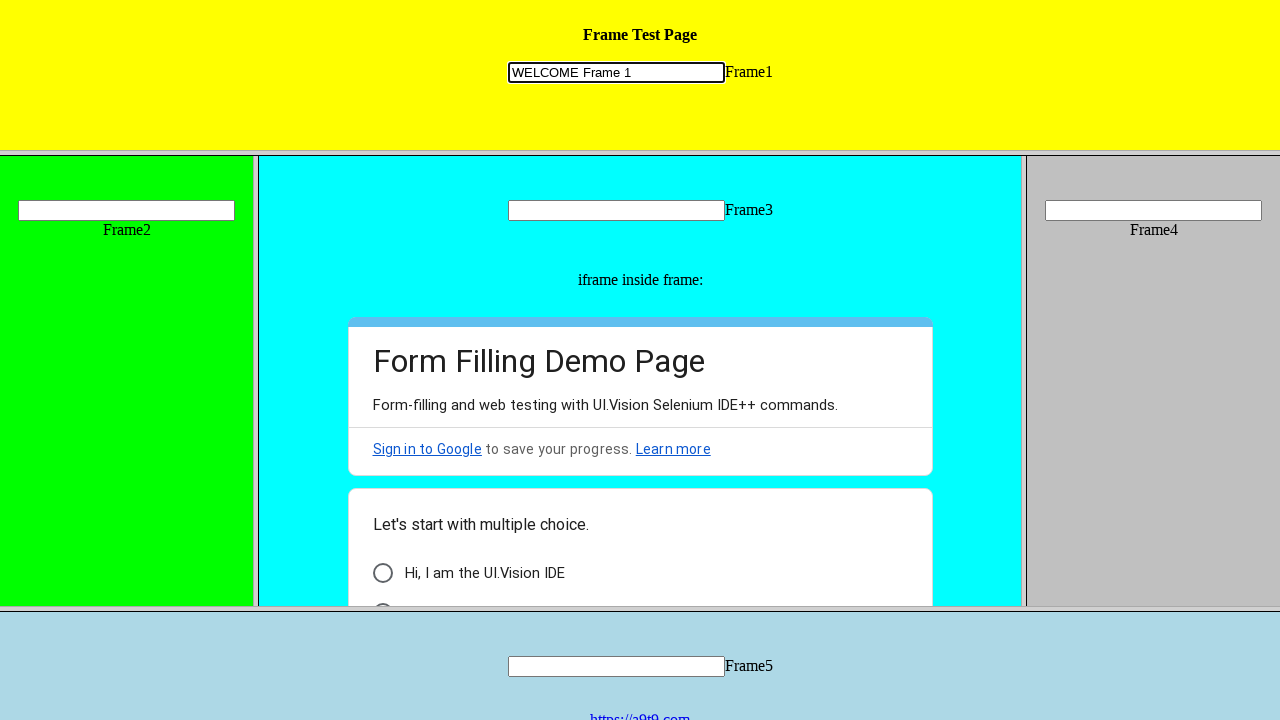

Filled text input in Frame 2 with 'WELCOME Frame 2' on frame[src='frame_2.html'] >> internal:control=enter-frame >> input[name='mytext2
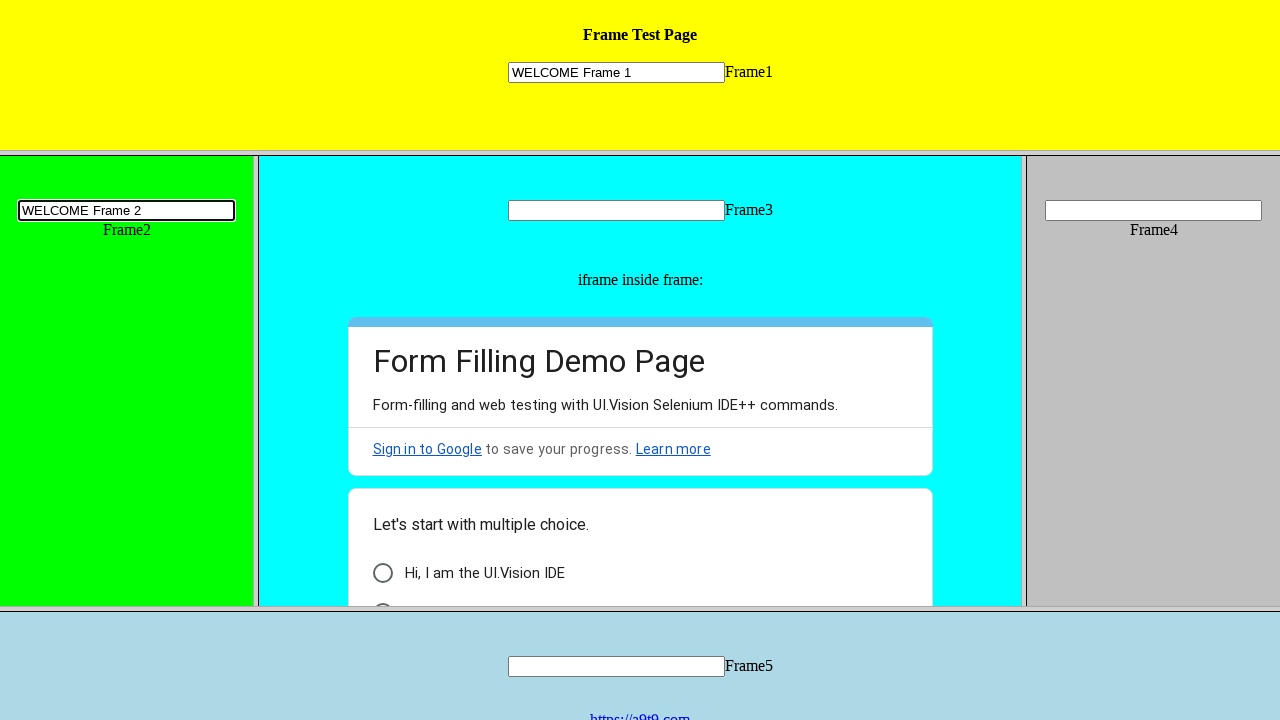

Located frame 3 with src='frame_3.html'
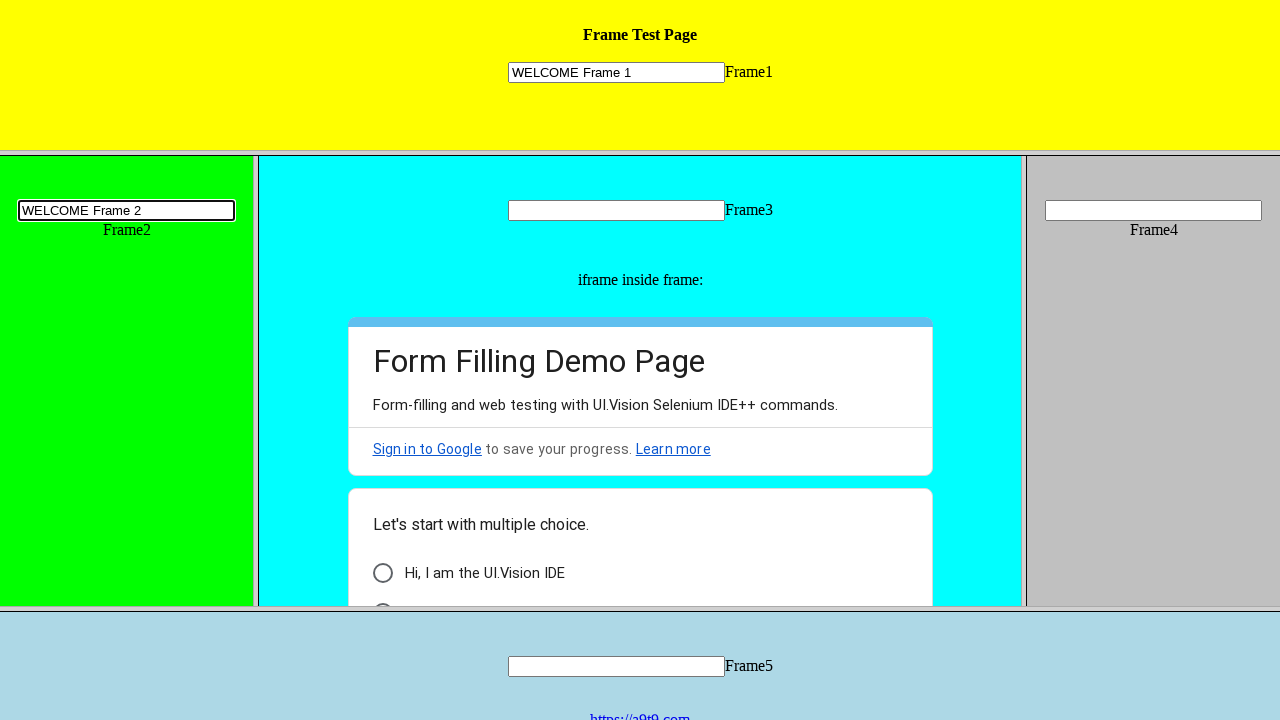

Filled text input in Frame 3 with 'WELCOME Frame 3' on frame[src='frame_3.html'] >> internal:control=enter-frame >> input[name='mytext3
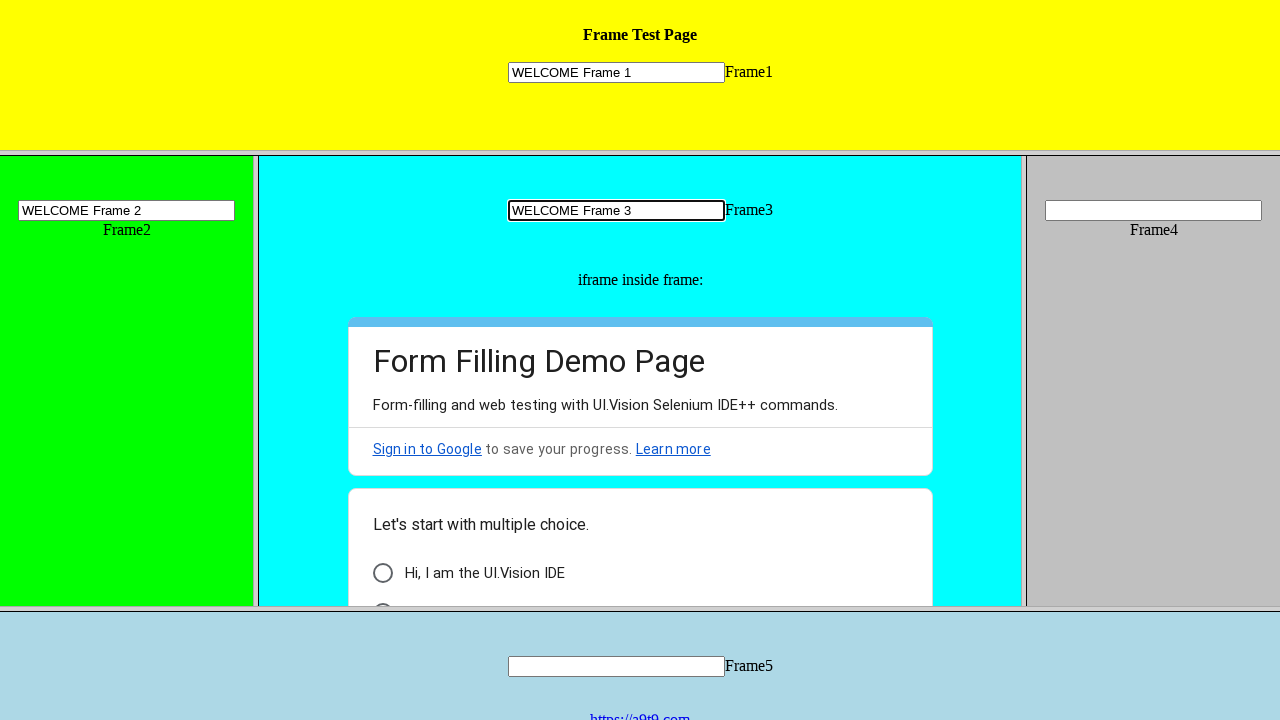

Located nested iframe inside frame 3
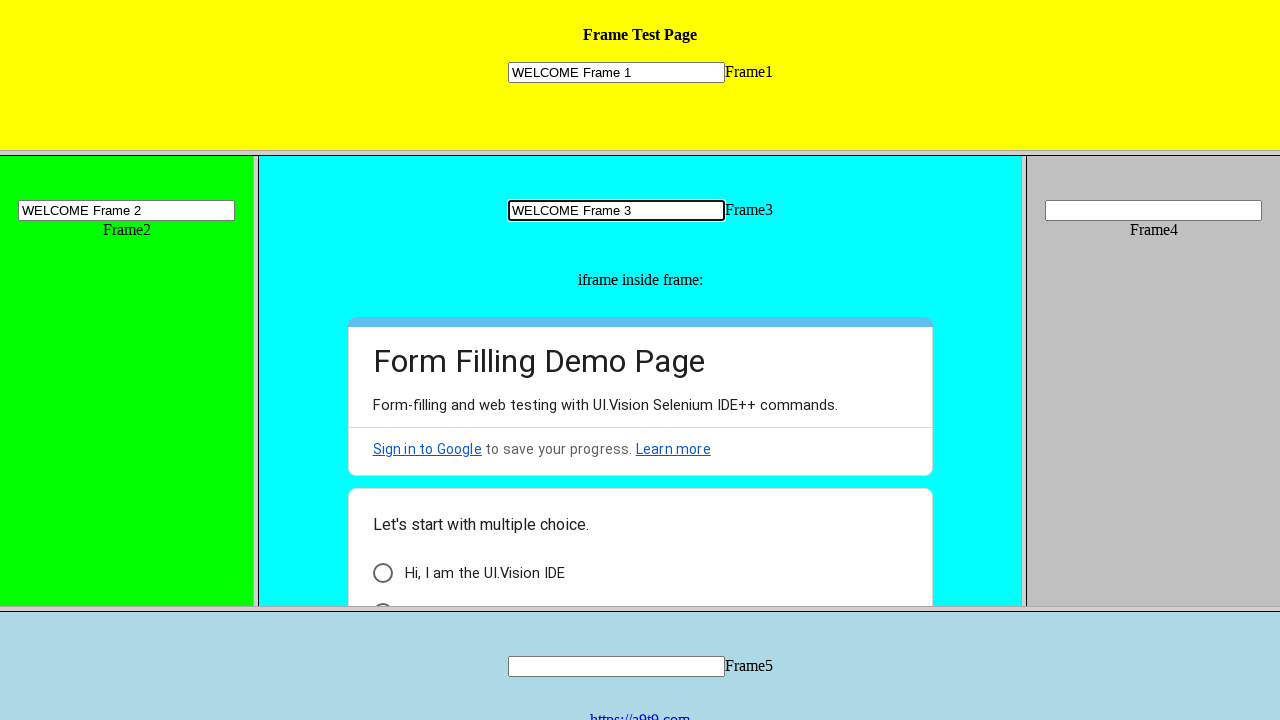

Clicked checkbox in nested iframe at (382, 573) on frame[src='frame_3.html'] >> internal:control=enter-frame >> iframe >> nth=0 >> 
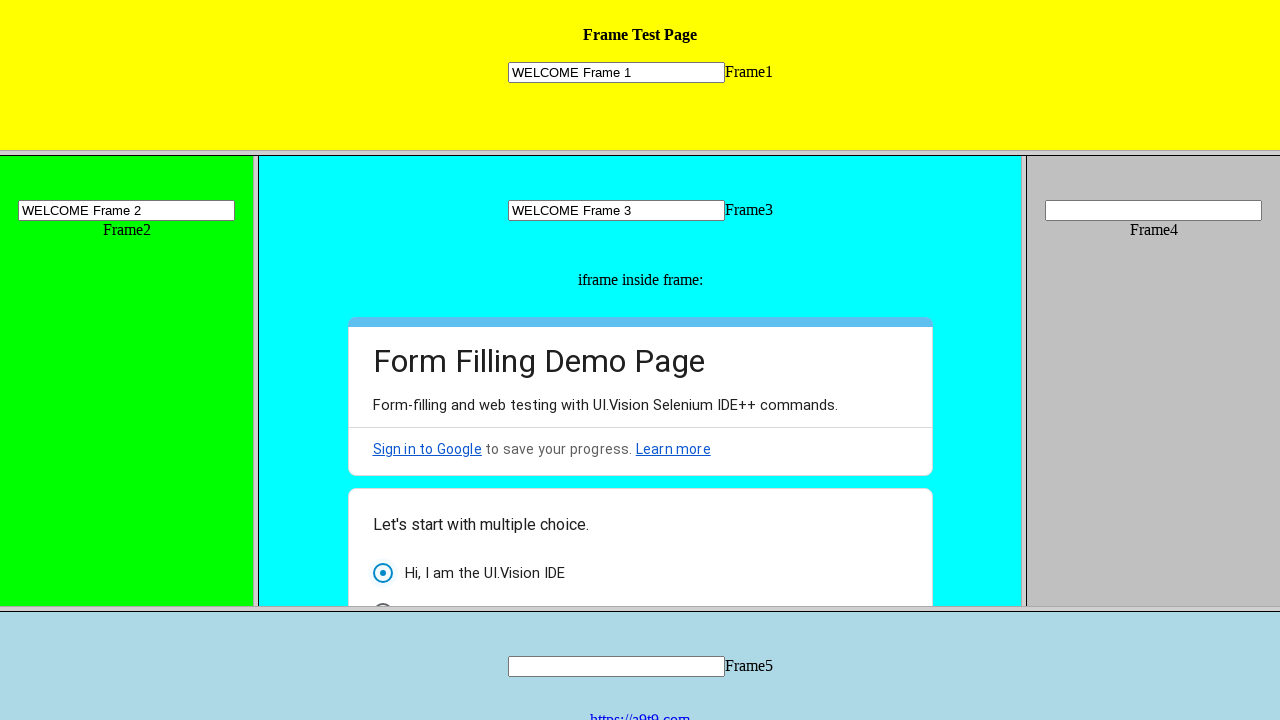

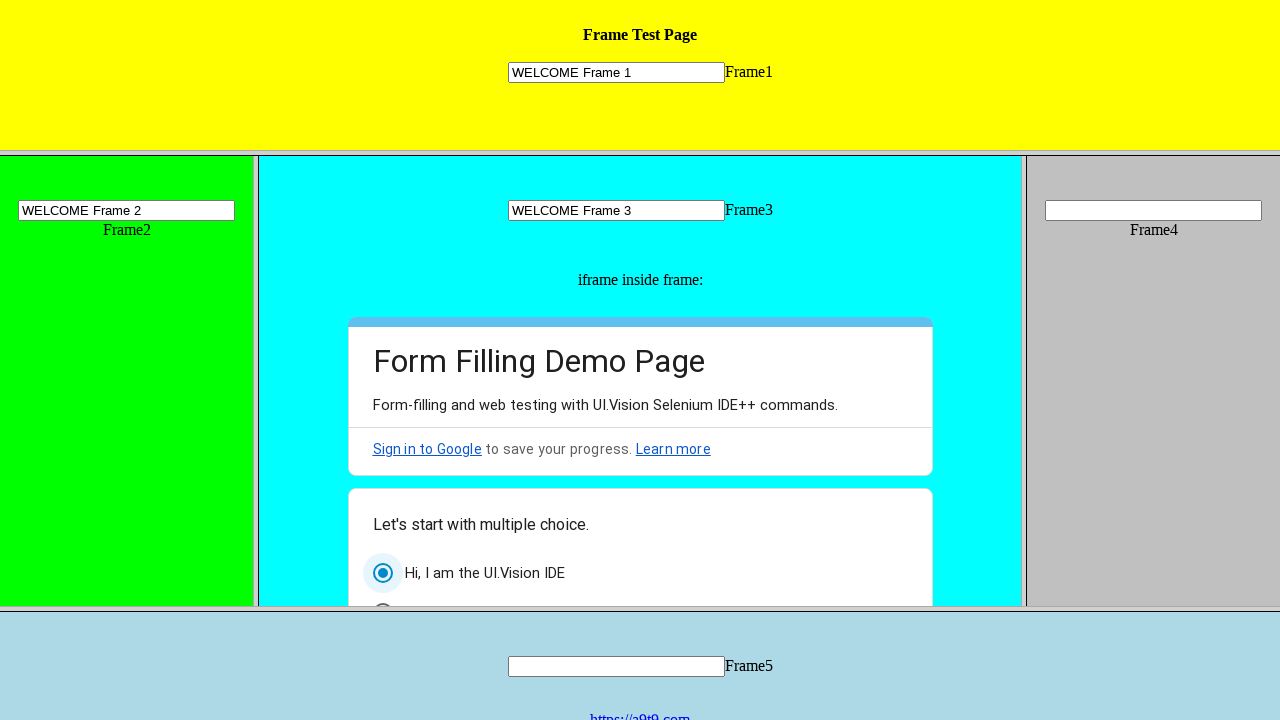